Tests modal functionality by opening a modal and closing it

Starting URL: https://formy-project.herokuapp.com/modal

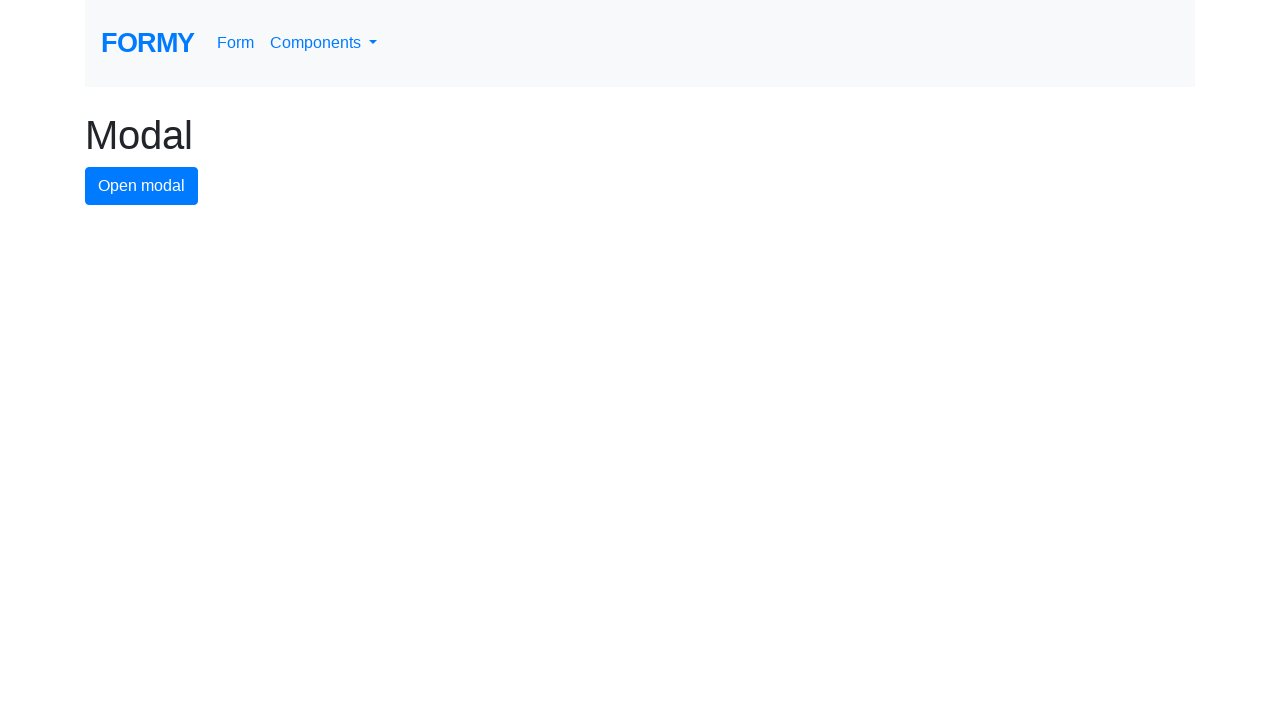

Clicked button to open modal at (142, 186) on #modal-button
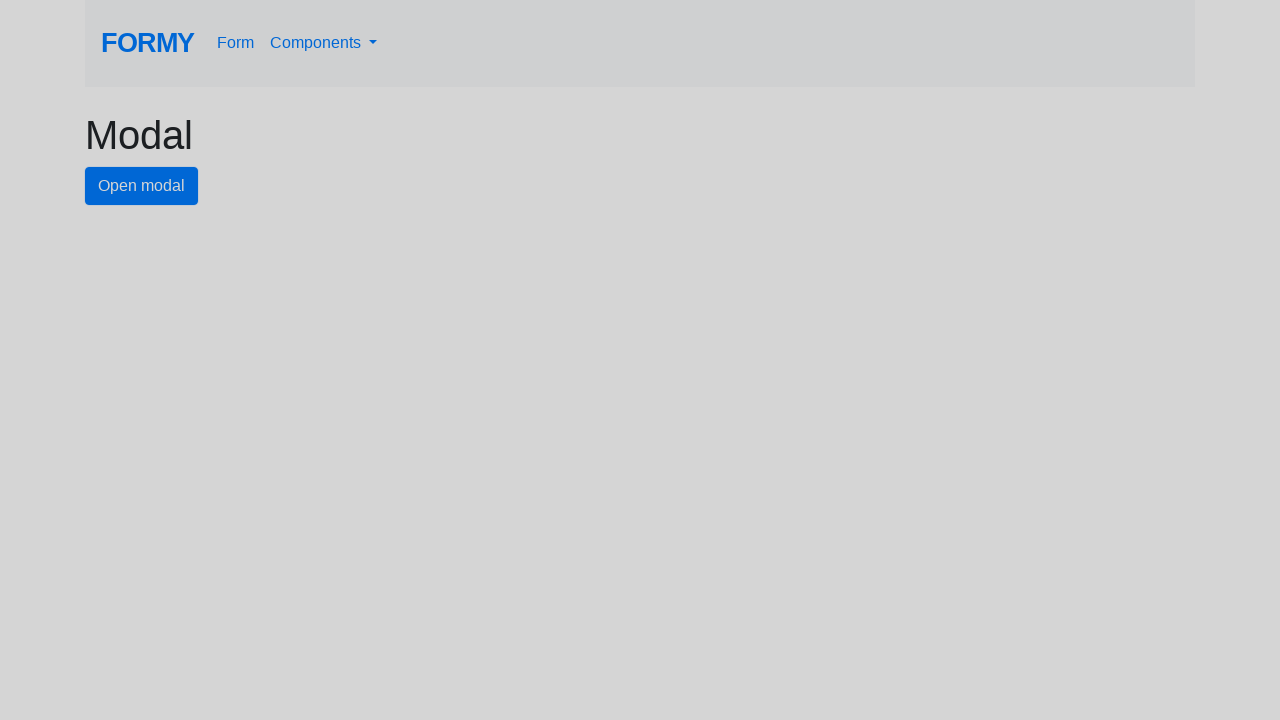

Modal appeared with title verified
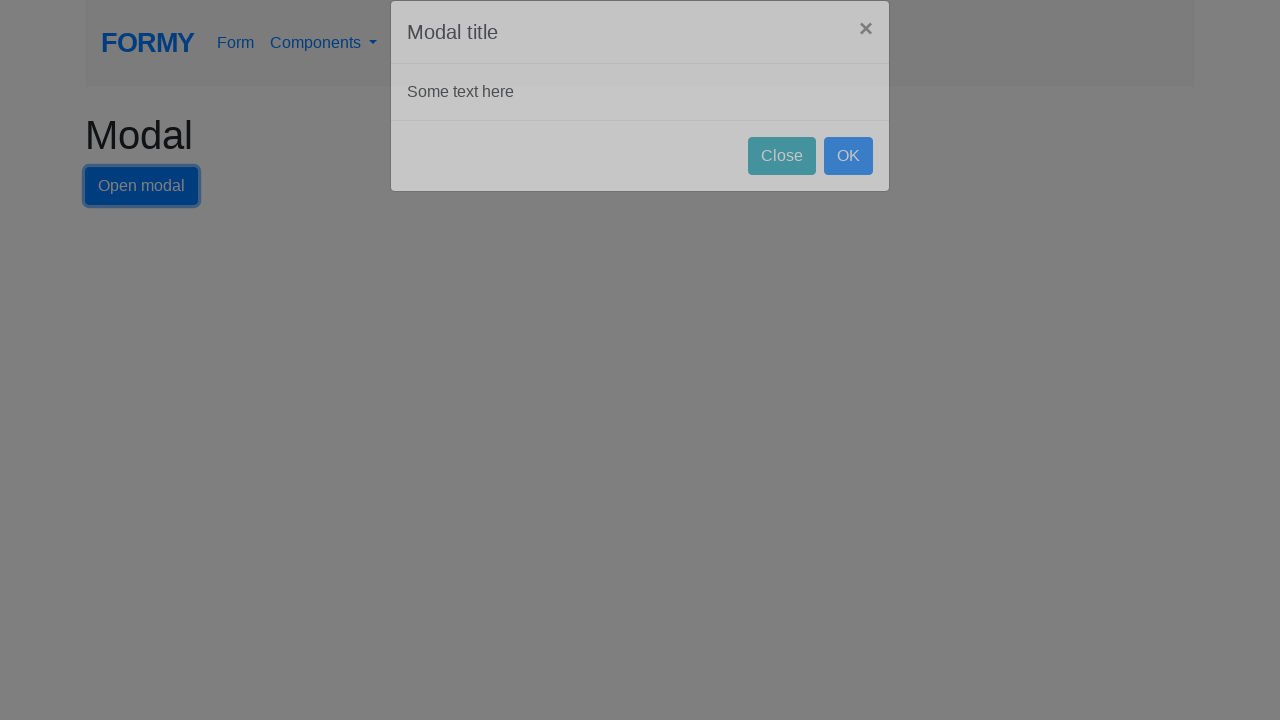

Clicked button to close modal at (782, 184) on #close-button
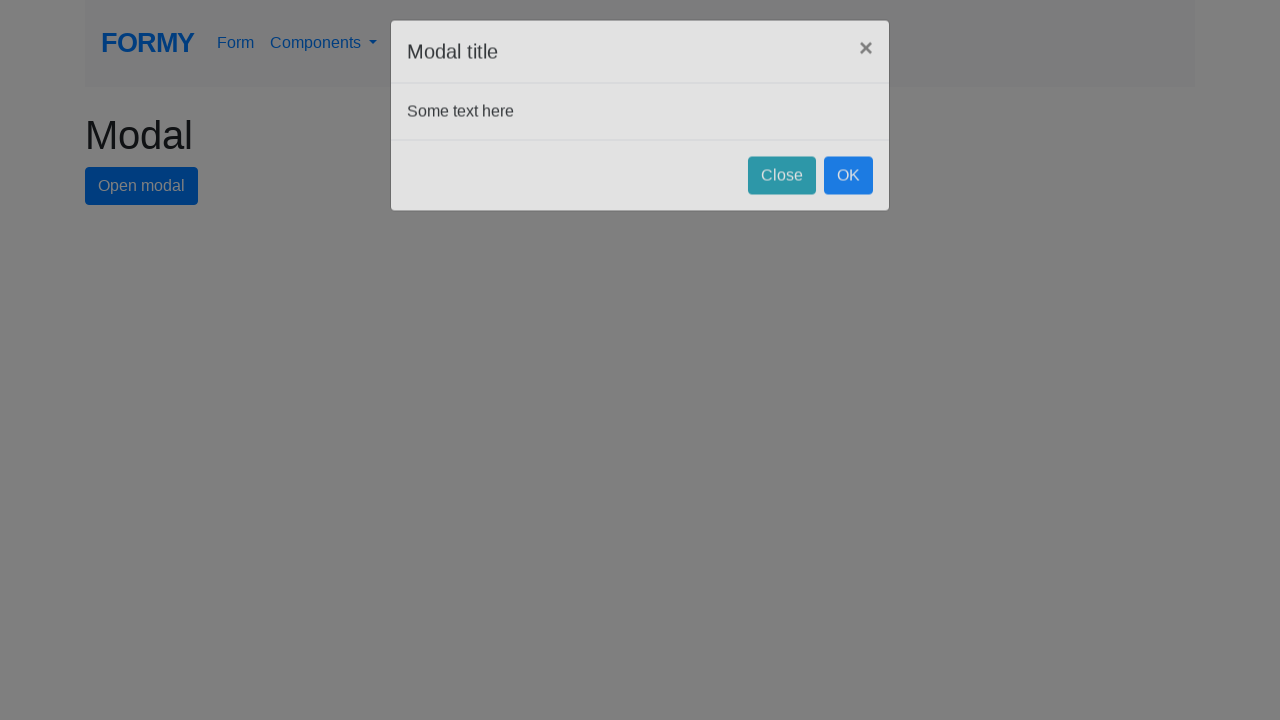

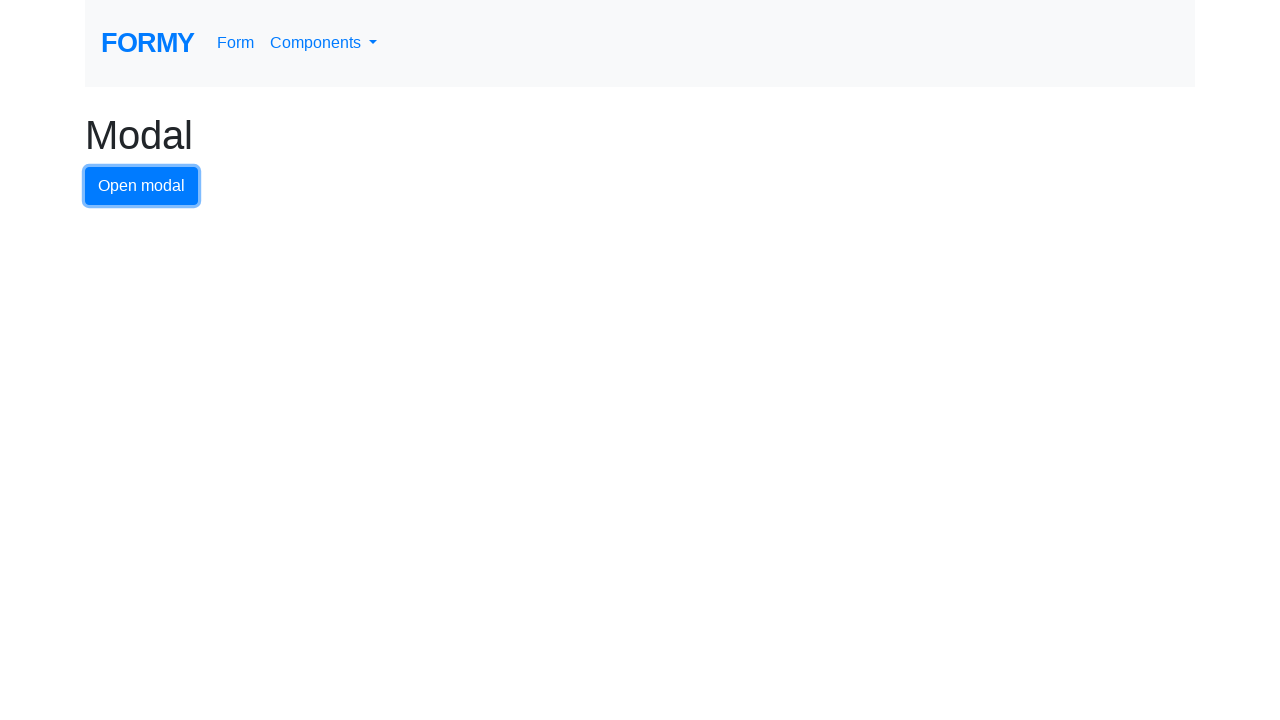